Tests the Add/Remove Elements functionality by clicking the "Add Element" button to add a delete button, verifying it appears, then clicking it to remove it and verifying it's gone.

Starting URL: http://the-internet.herokuapp.com/add_remove_elements/

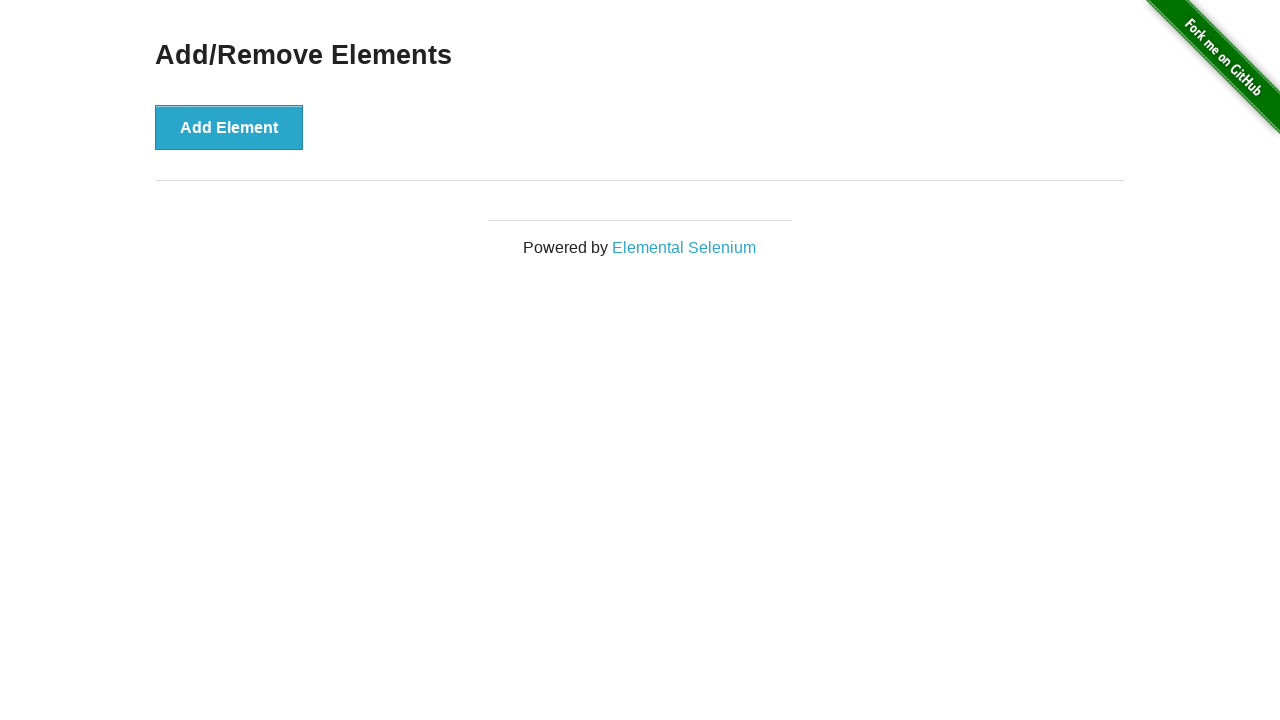

Waited for Add/Remove Elements header to be present
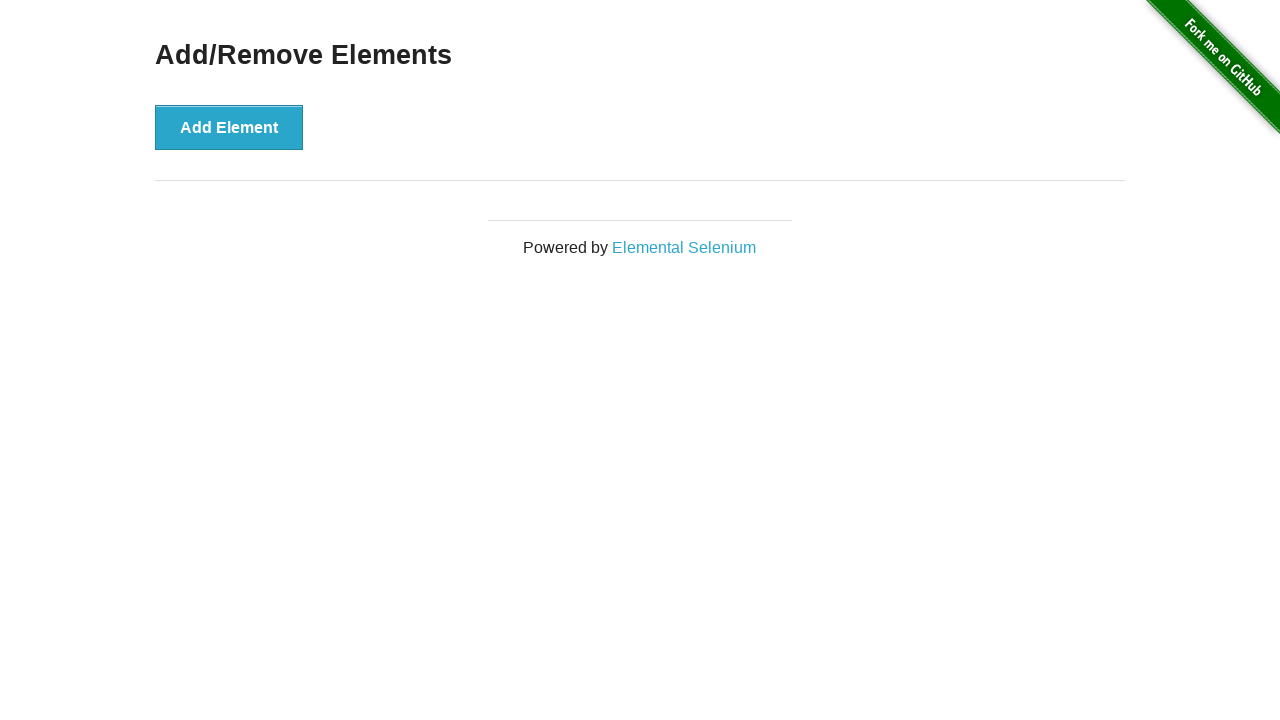

Clicked 'Add Element' button at (229, 127) on xpath=//button[contains(text(),'Add Element')]
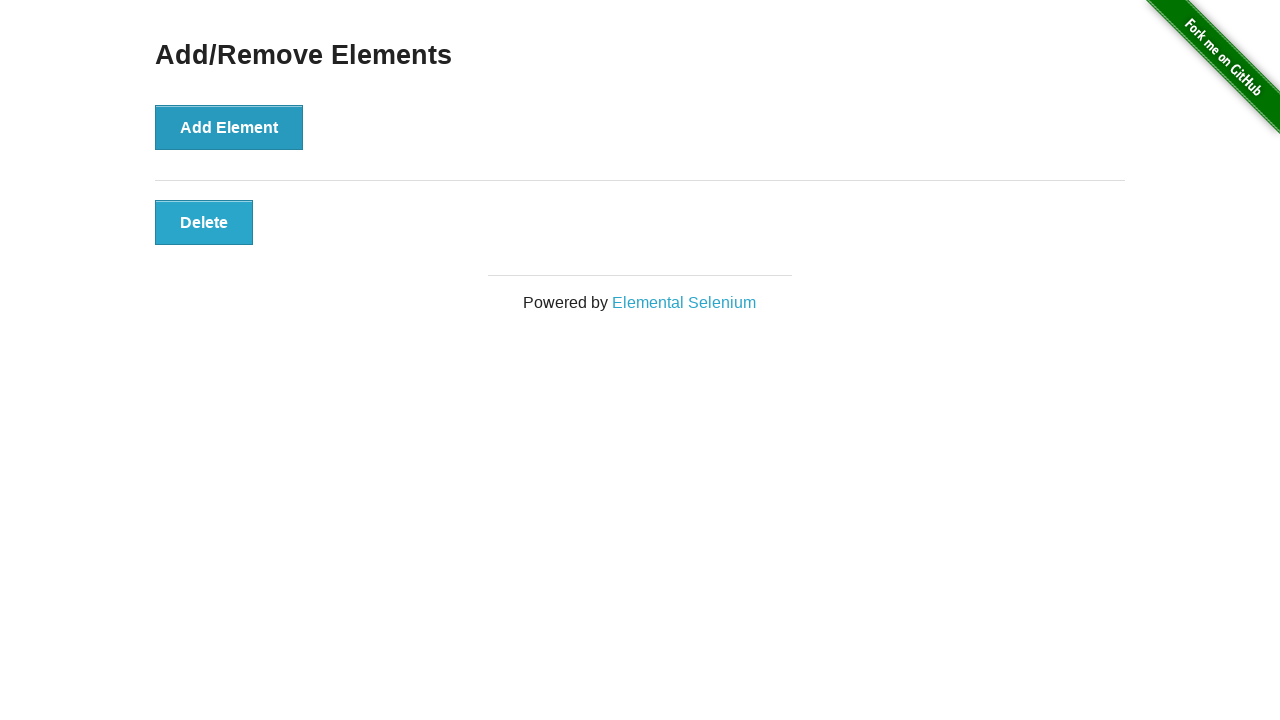

Delete button appeared and is visible
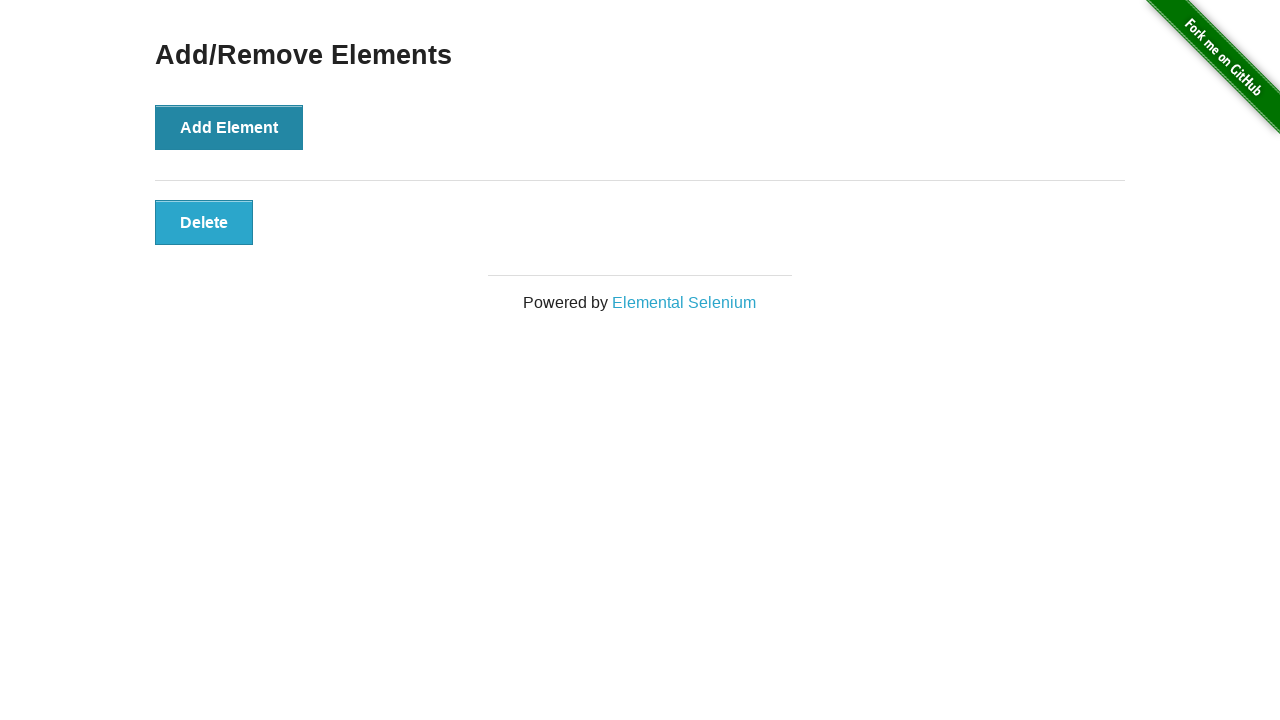

Clicked delete button to remove the element at (204, 222) on xpath=//button[@class='added-manually']
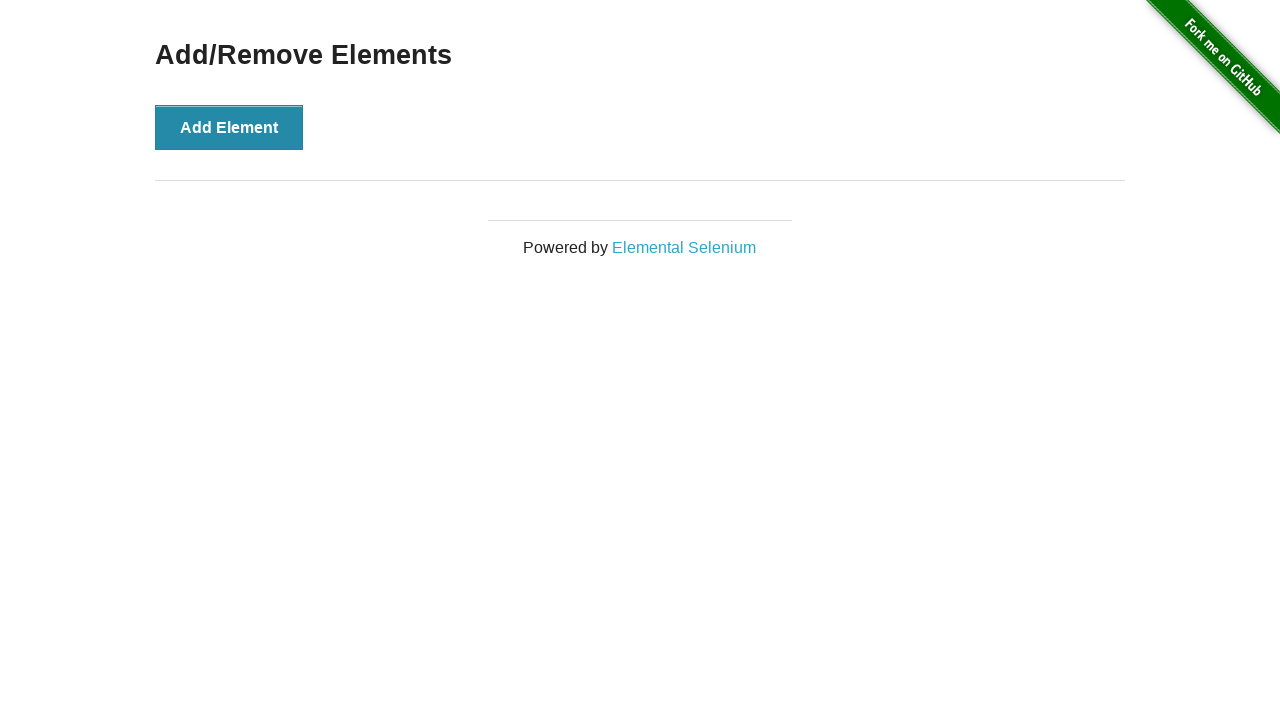

Verified delete button is no longer present
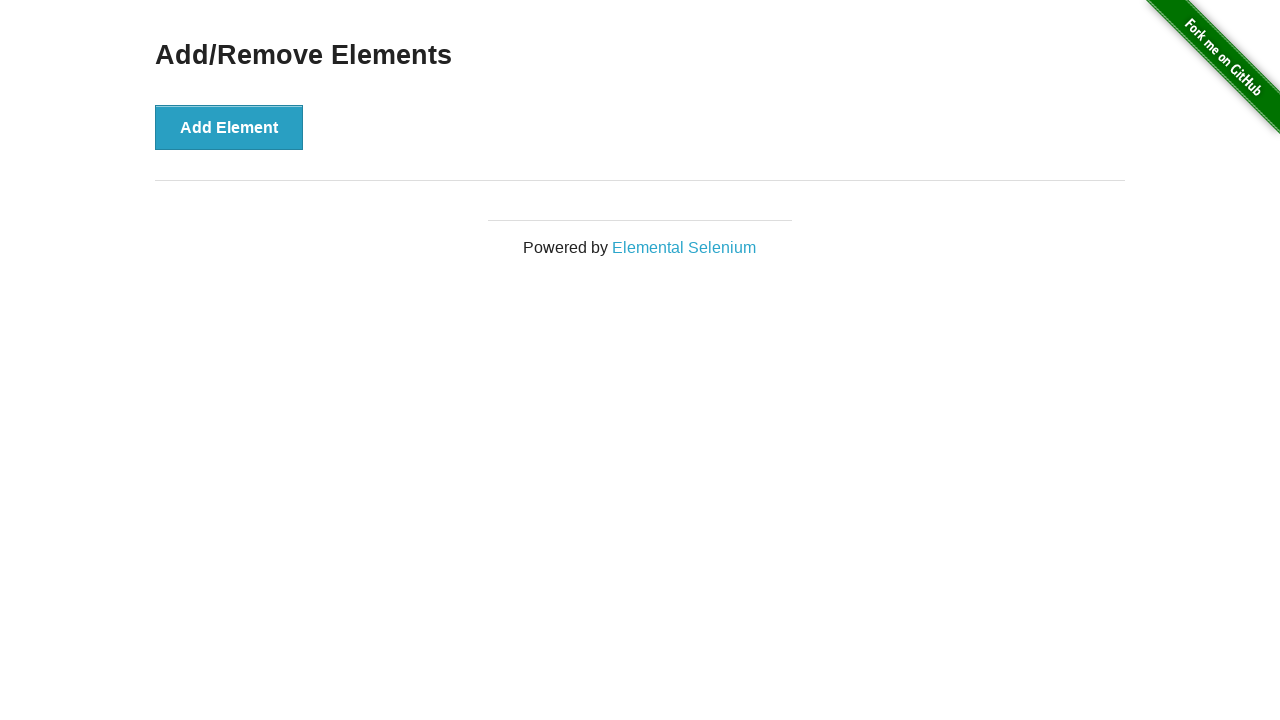

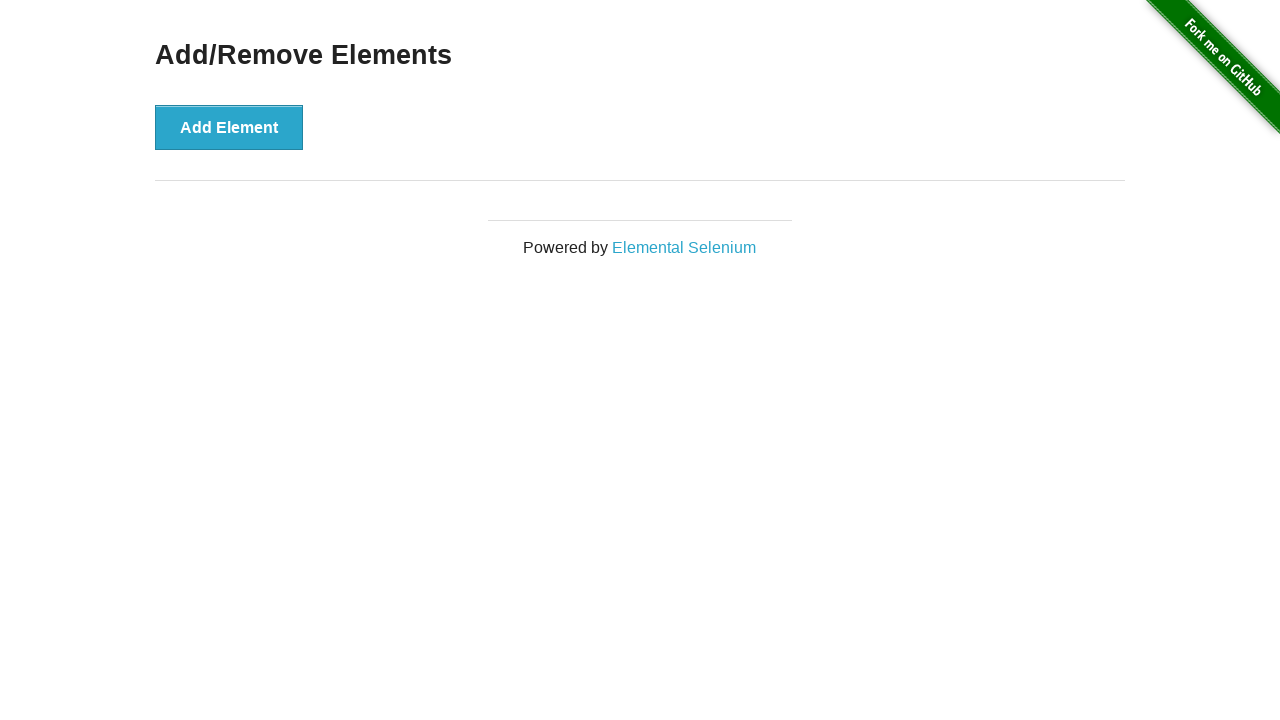